Navigates to the Demoblaze store homepage and verifies that product listings are displayed on the page.

Starting URL: https://demoblaze.com/index.html

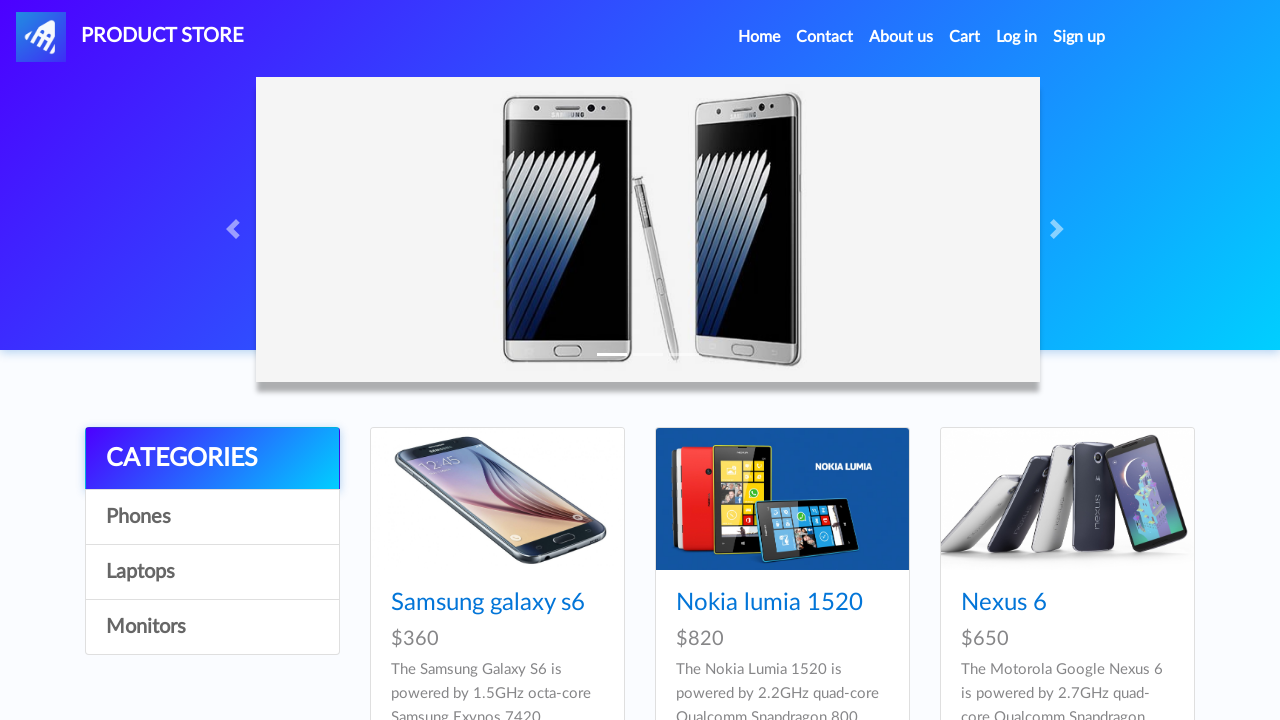

Navigated to Demoblaze store homepage
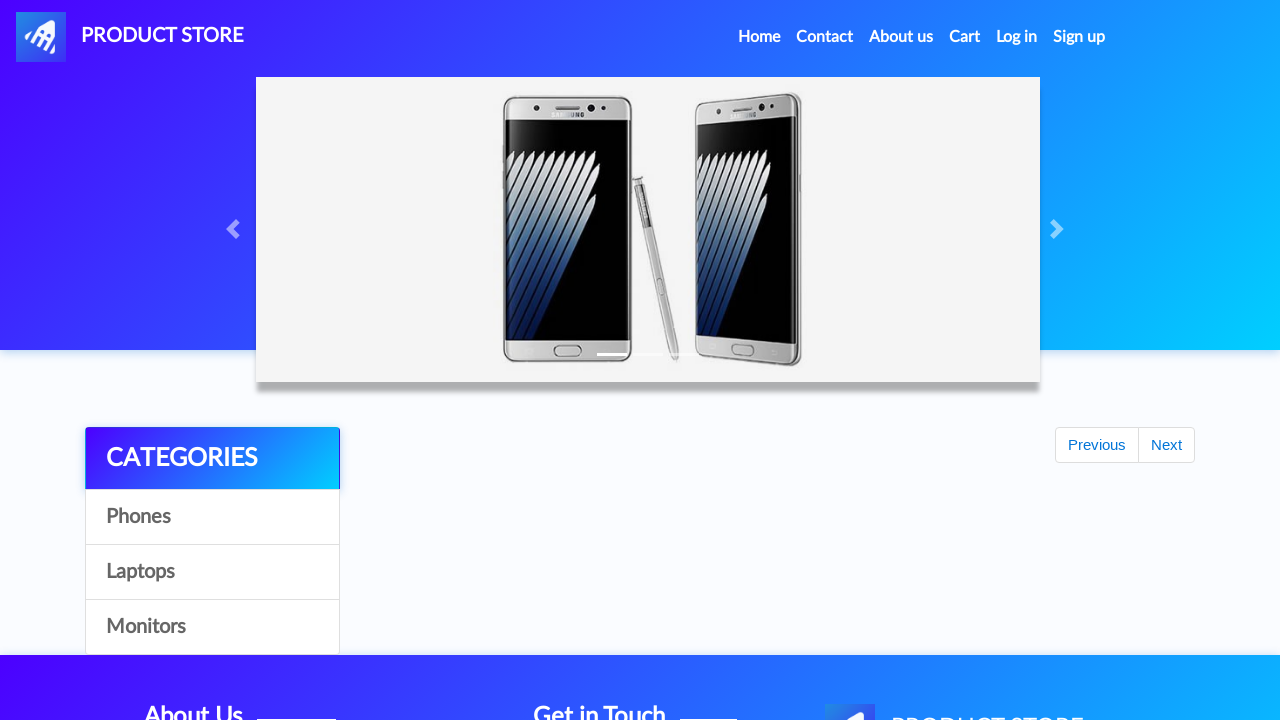

Product listings loaded on the page
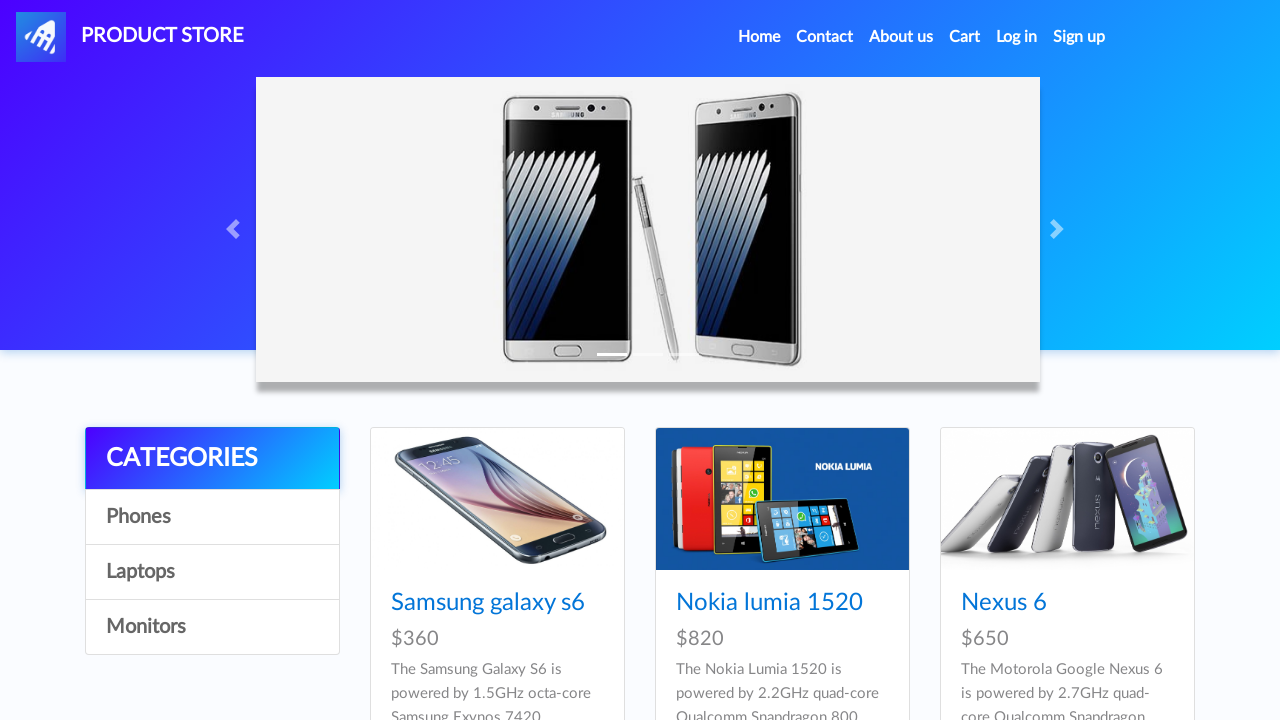

Located product elements on the page
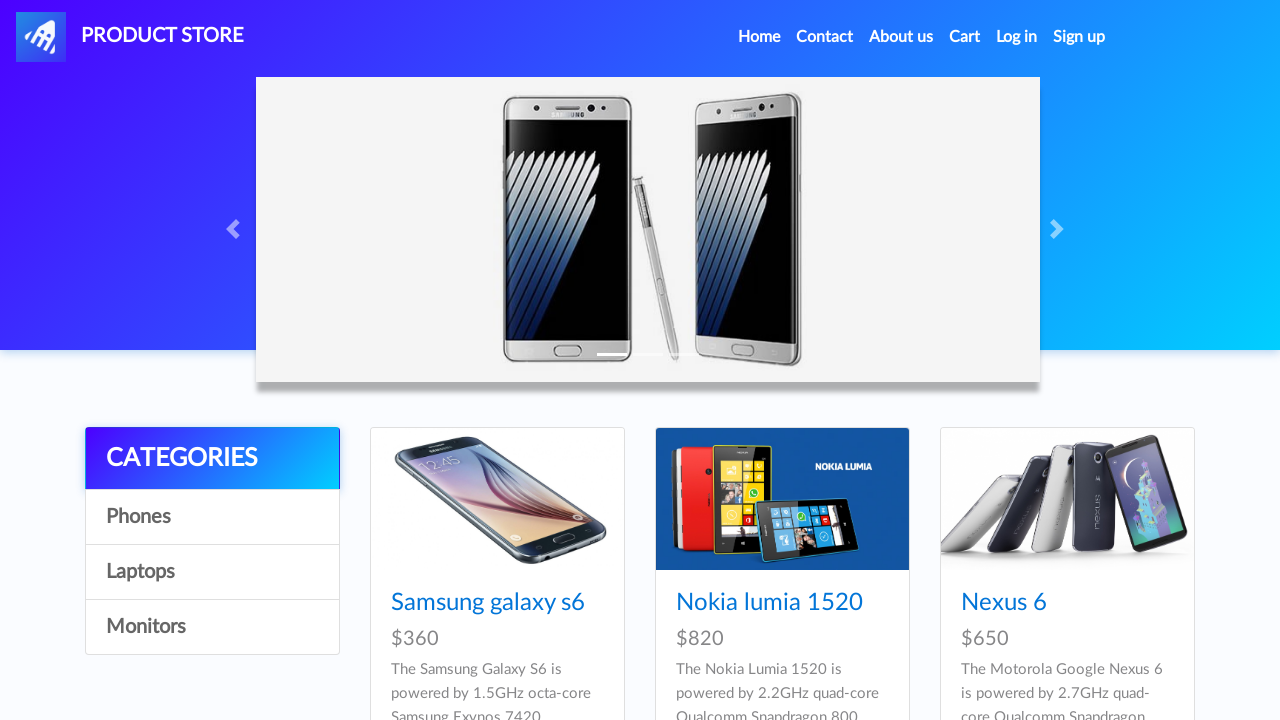

Verified that product listings are displayed (count > 0)
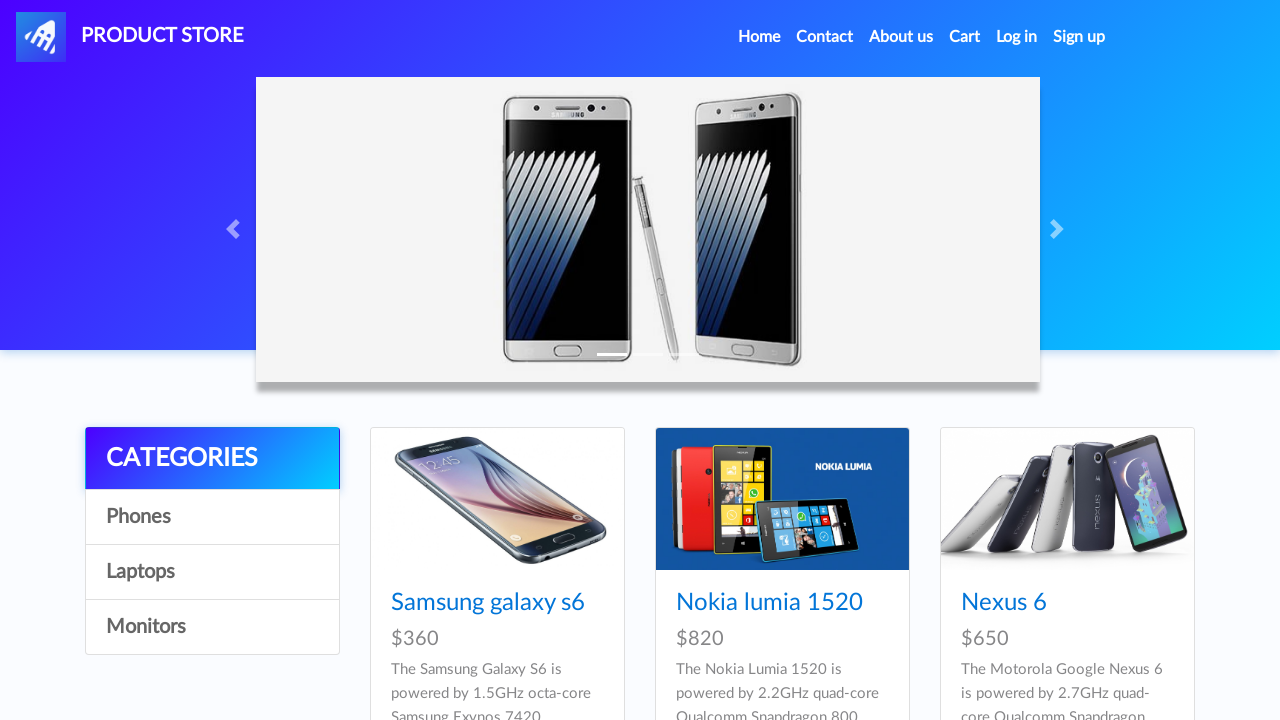

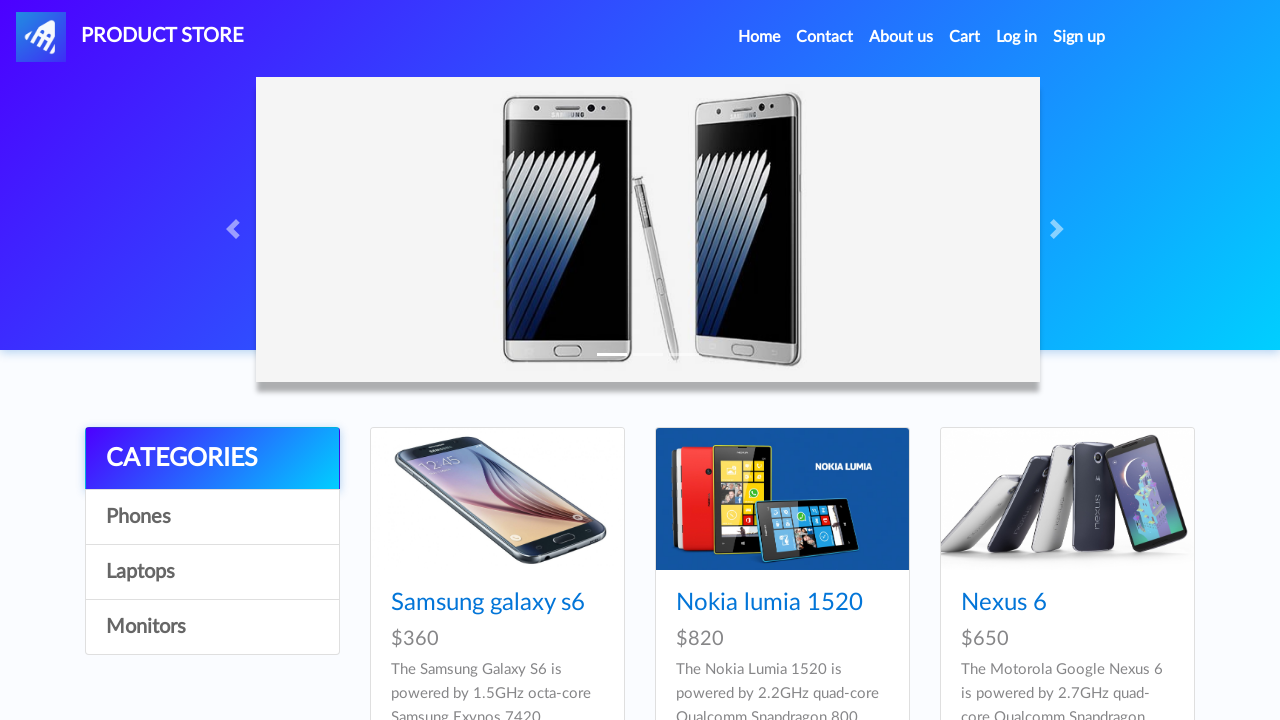